Tests radio button selection functionality by selecting different radio options and verifying the final selection is displayed correctly

Starting URL: https://kristinek.github.io/site/examples/actions

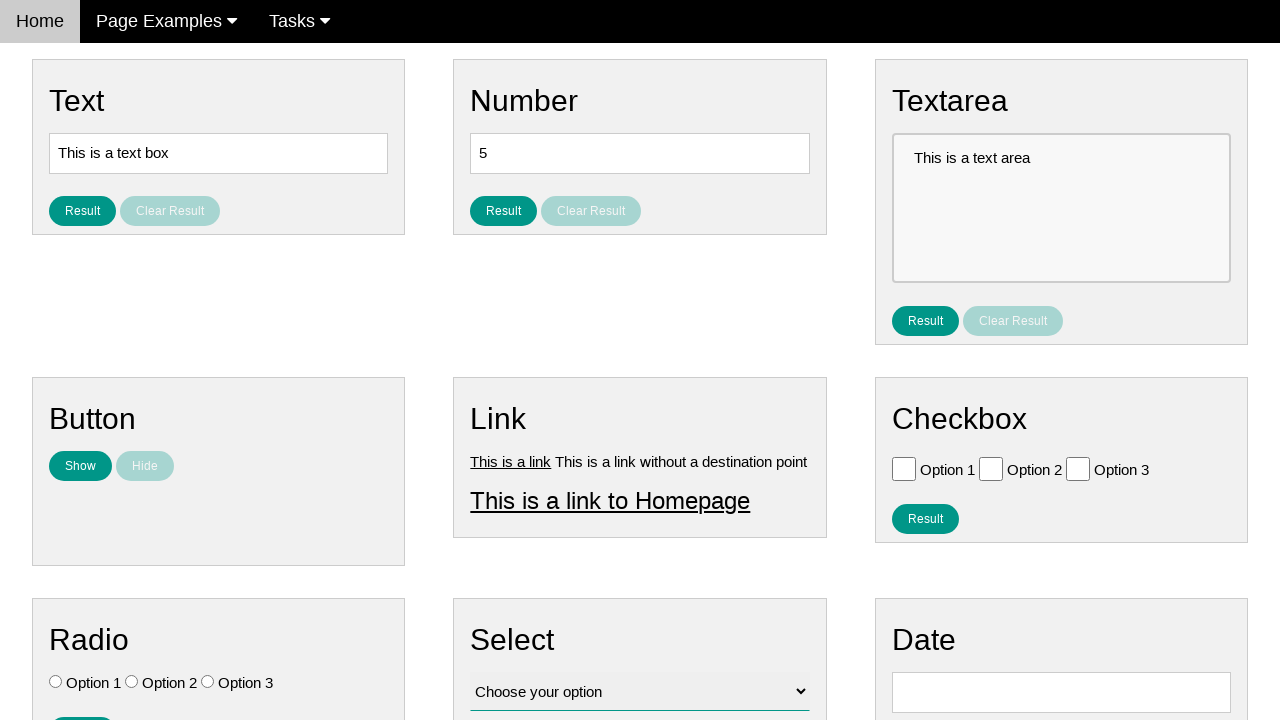

Clicked Option 3 radio button at (208, 682) on #vfb-7-3
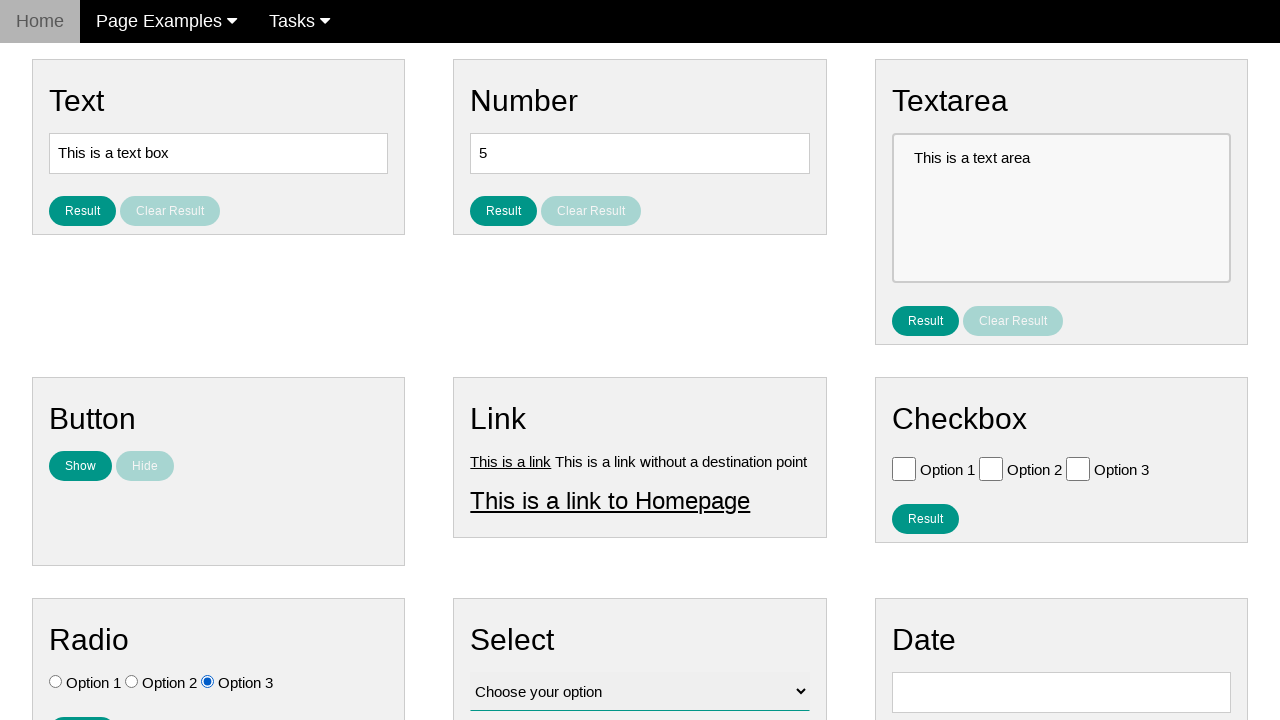

Clicked Option 1 radio button to change selection at (56, 682) on #vfb-7-1
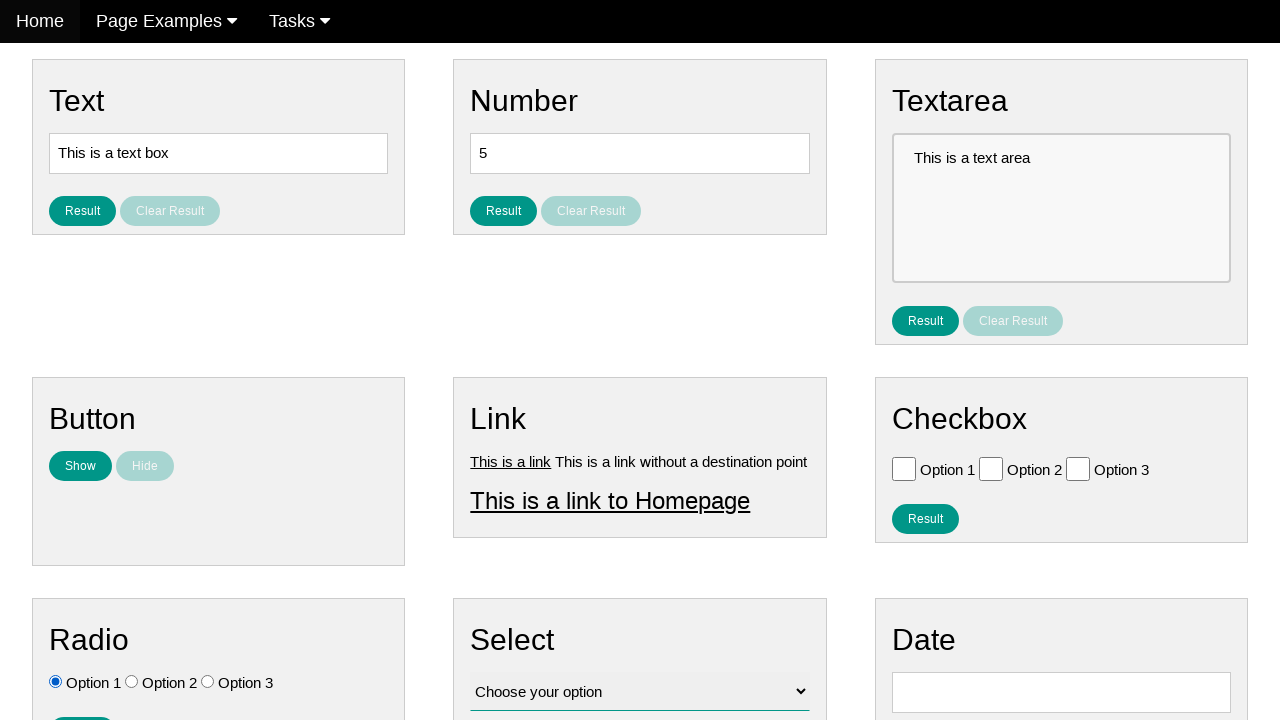

Clicked result button to display selected radio option at (82, 705) on #result_button_ratio
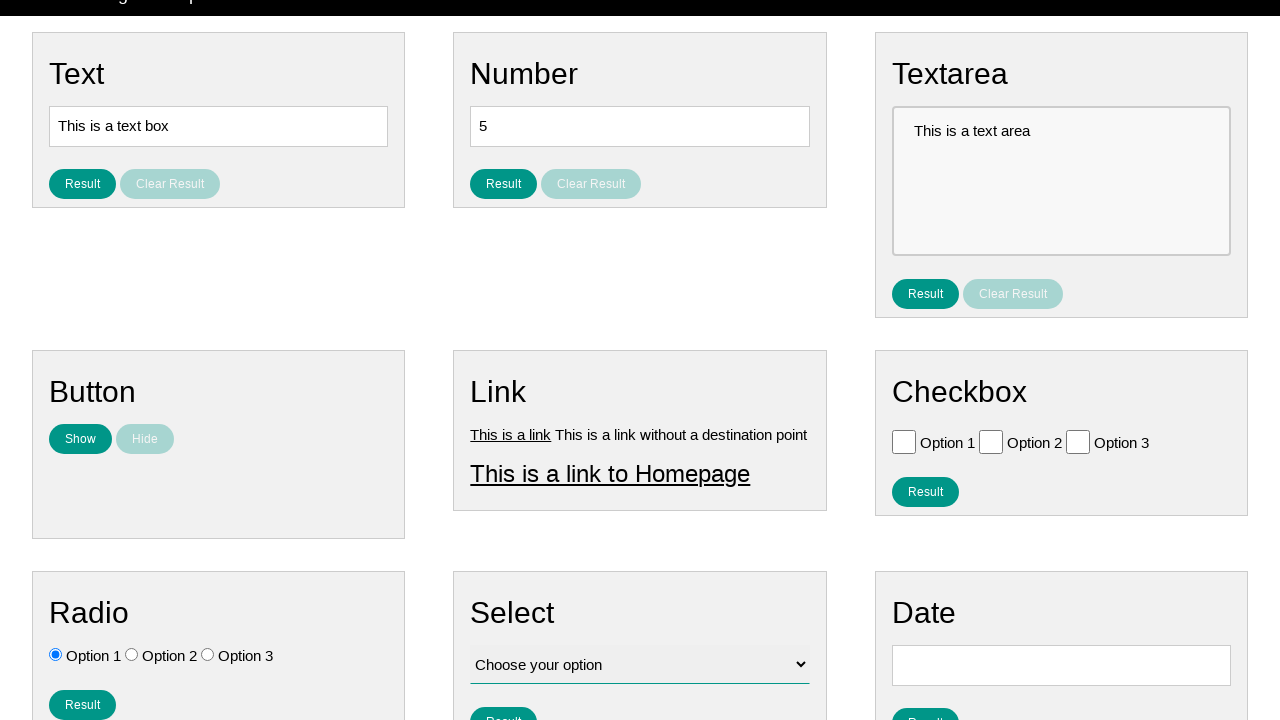

Result radio element appeared on page
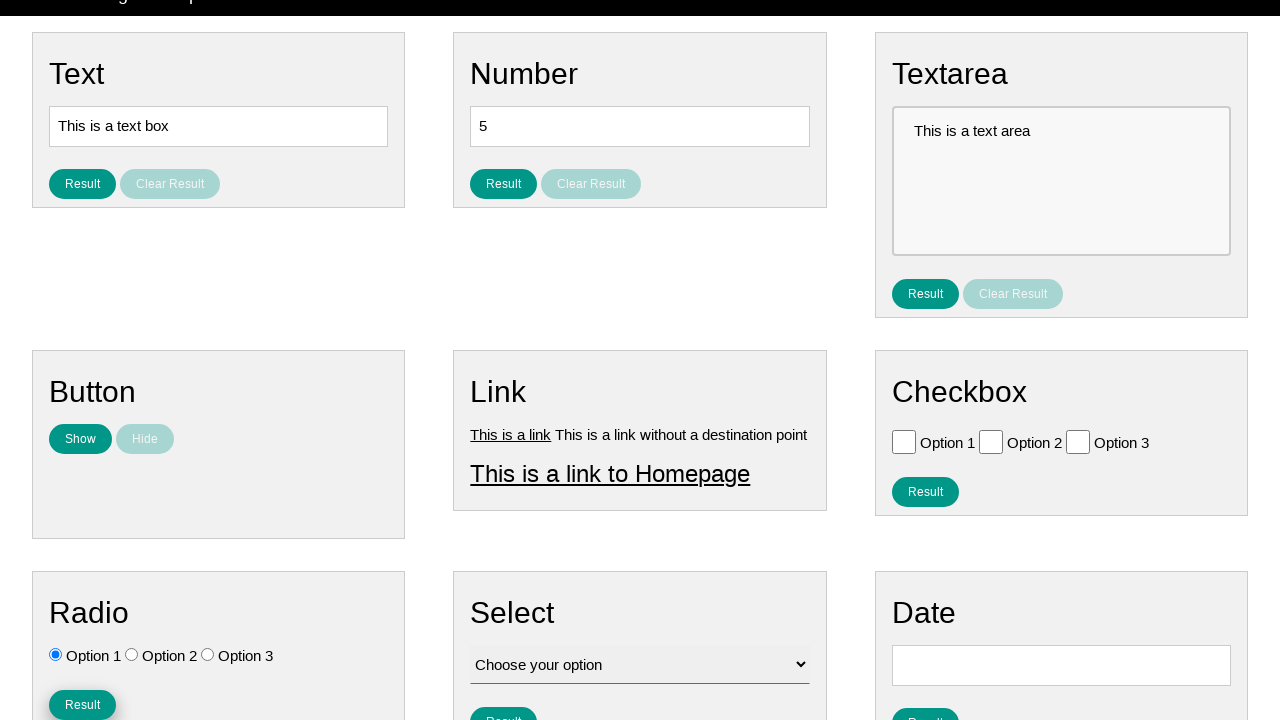

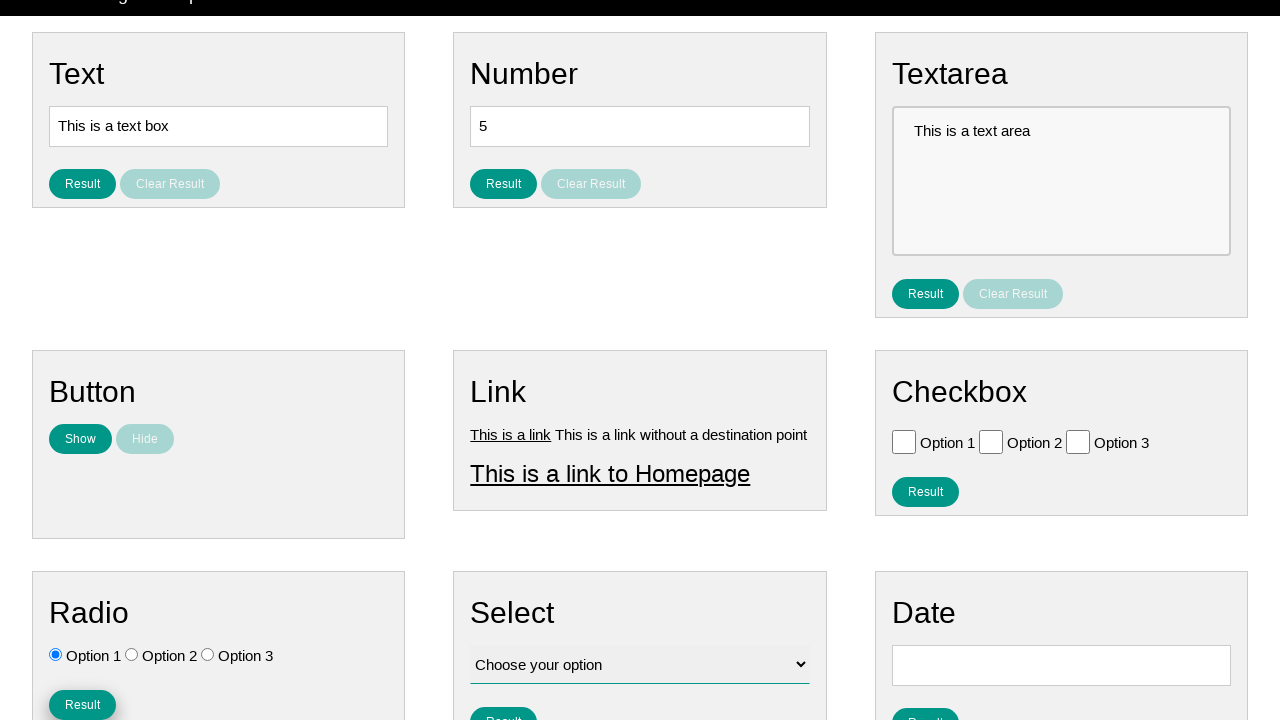